Tests redirect link functionality by navigating through multiple redirect pages on the-internet.herokuapp.com, clicking on redirect links and verifying status code pages.

Starting URL: https://the-internet.herokuapp.com/

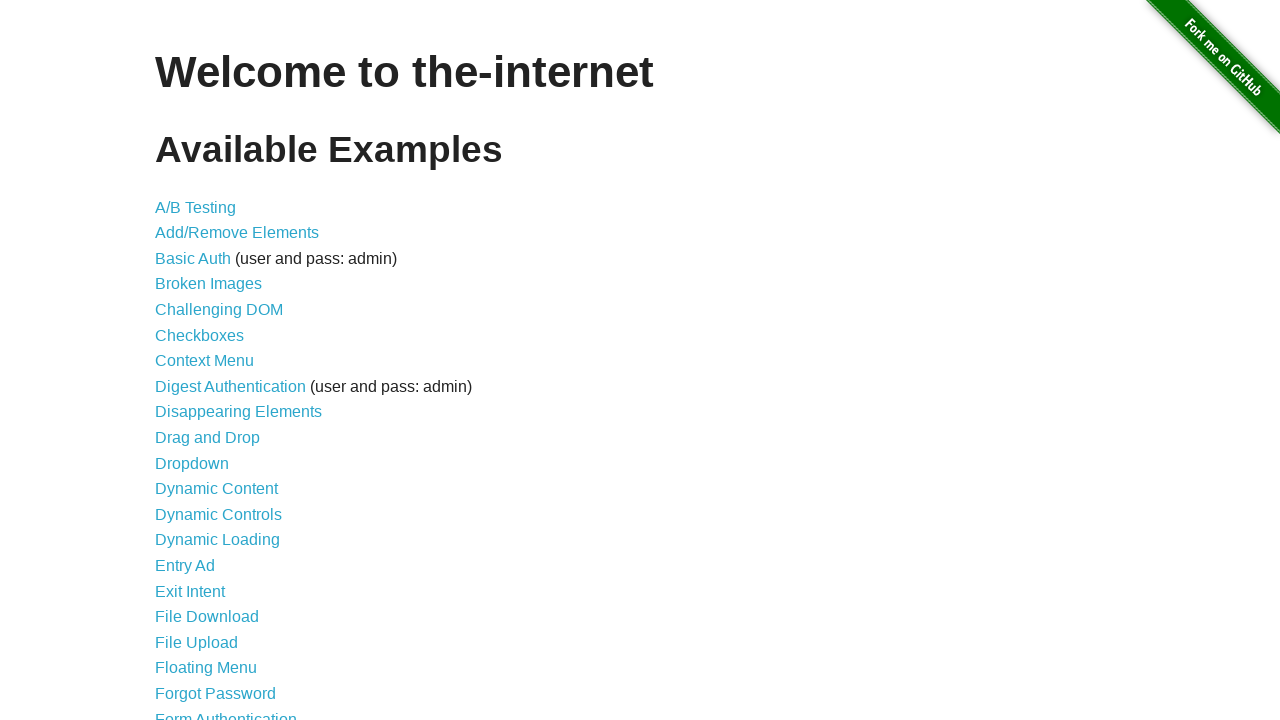

Clicked on 'Redirect Link' link on homepage at (202, 446) on text=Redirect Link
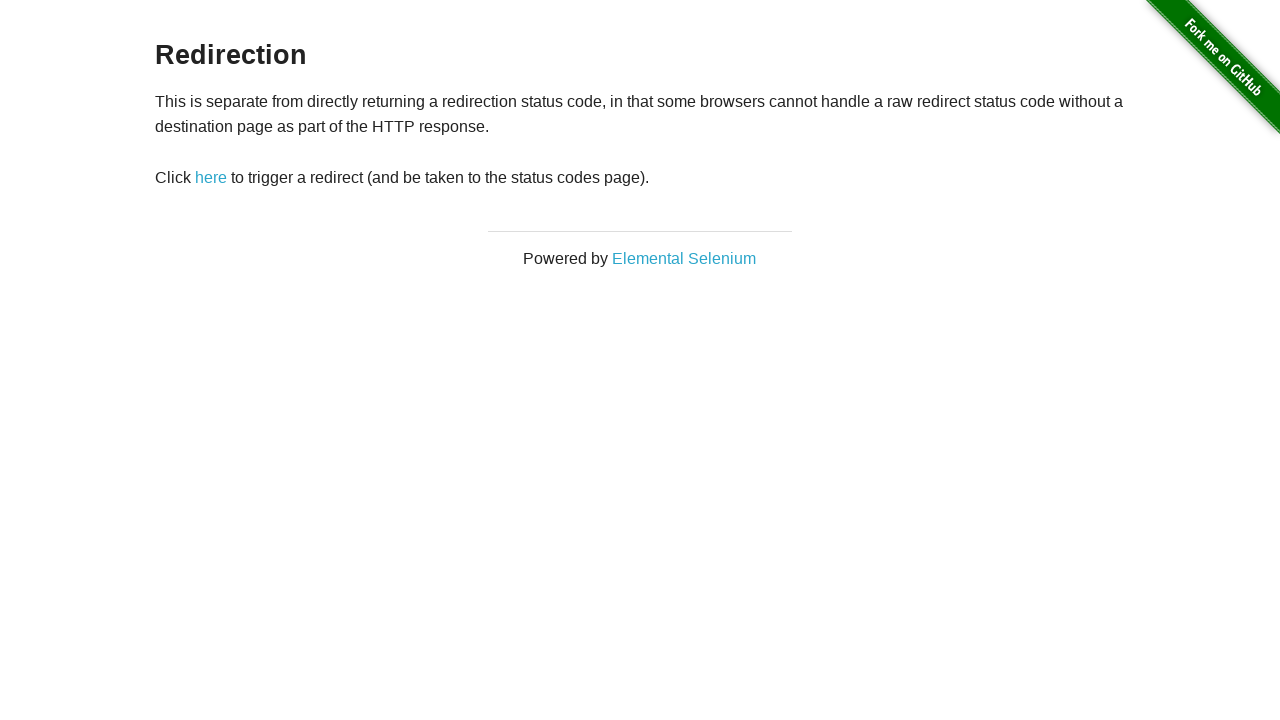

Navigated to redirector page
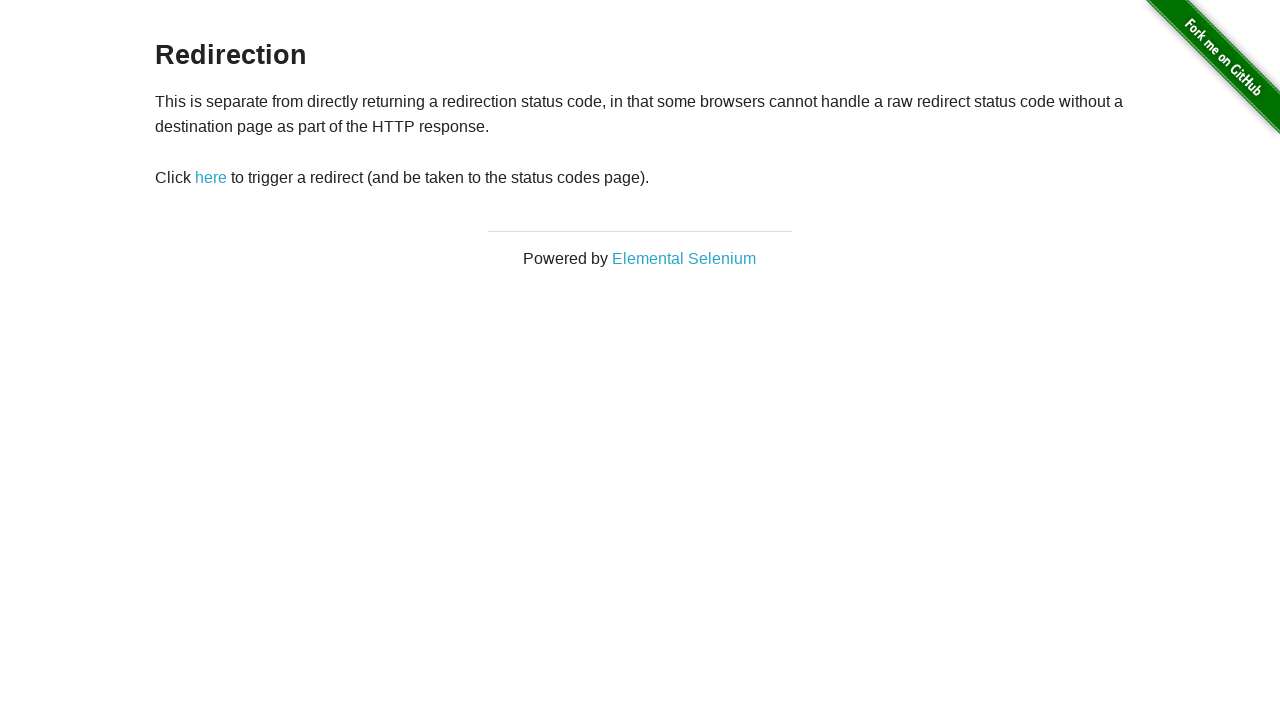

Clicked the redirect link with id='redirect' at (211, 178) on #redirect
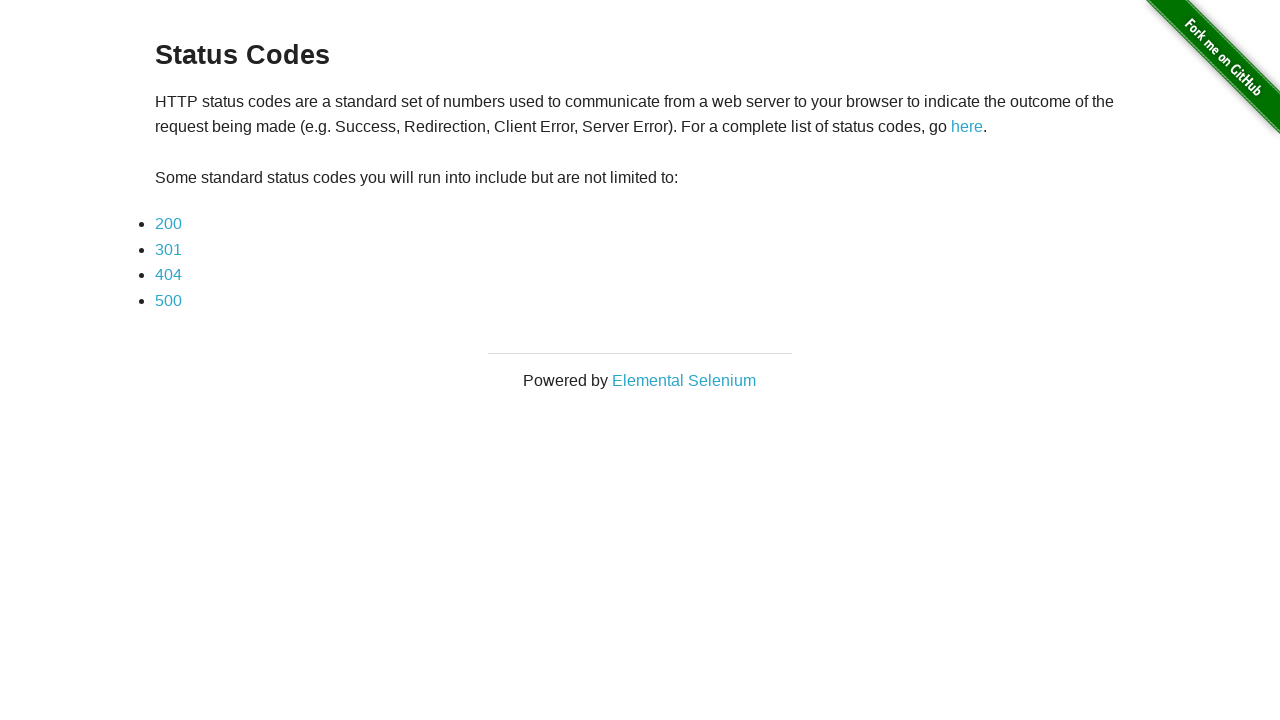

Clicked on the 200 status code link at (168, 224) on text=200
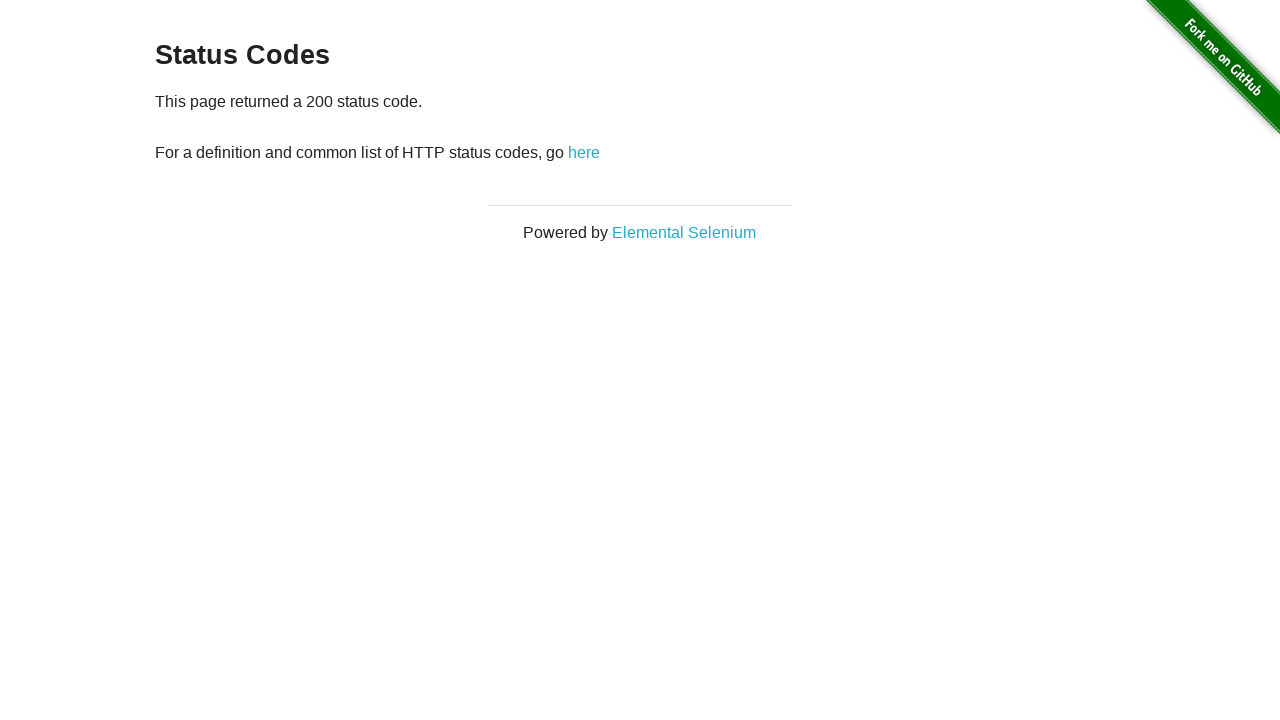

Clicked on the 'here' link at (584, 152) on text=here
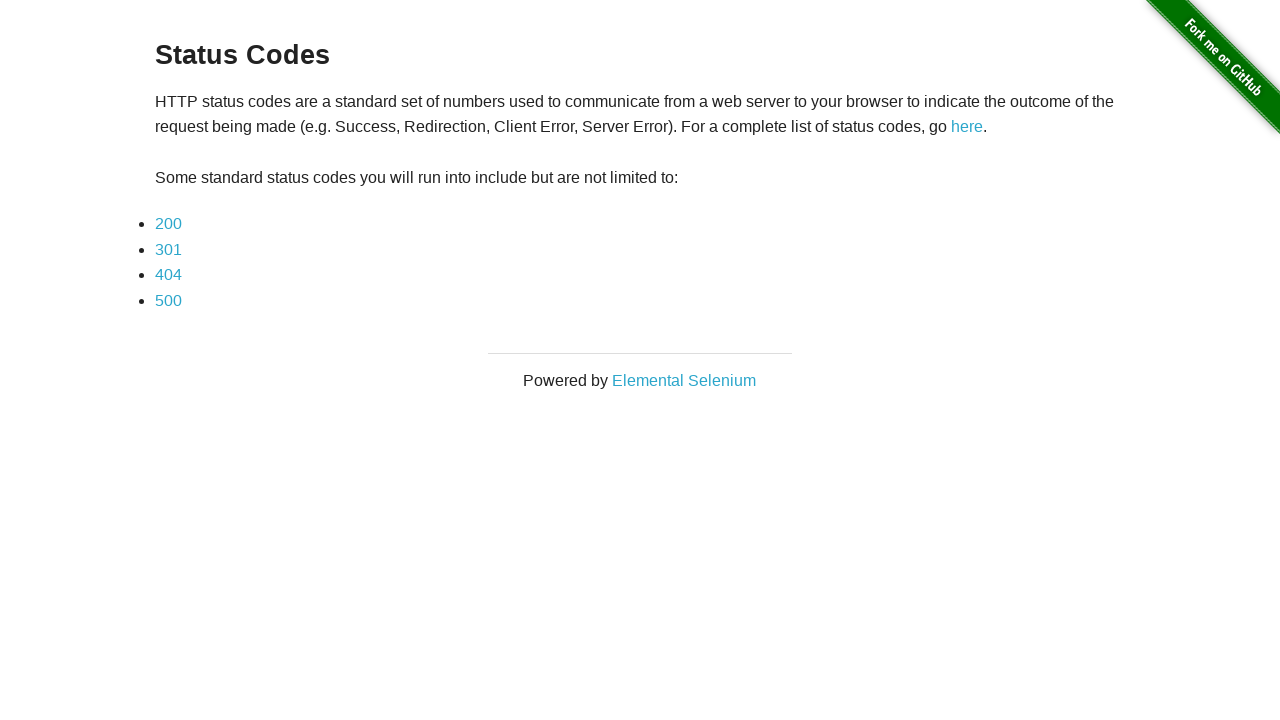

Waited for page to reach networkidle state
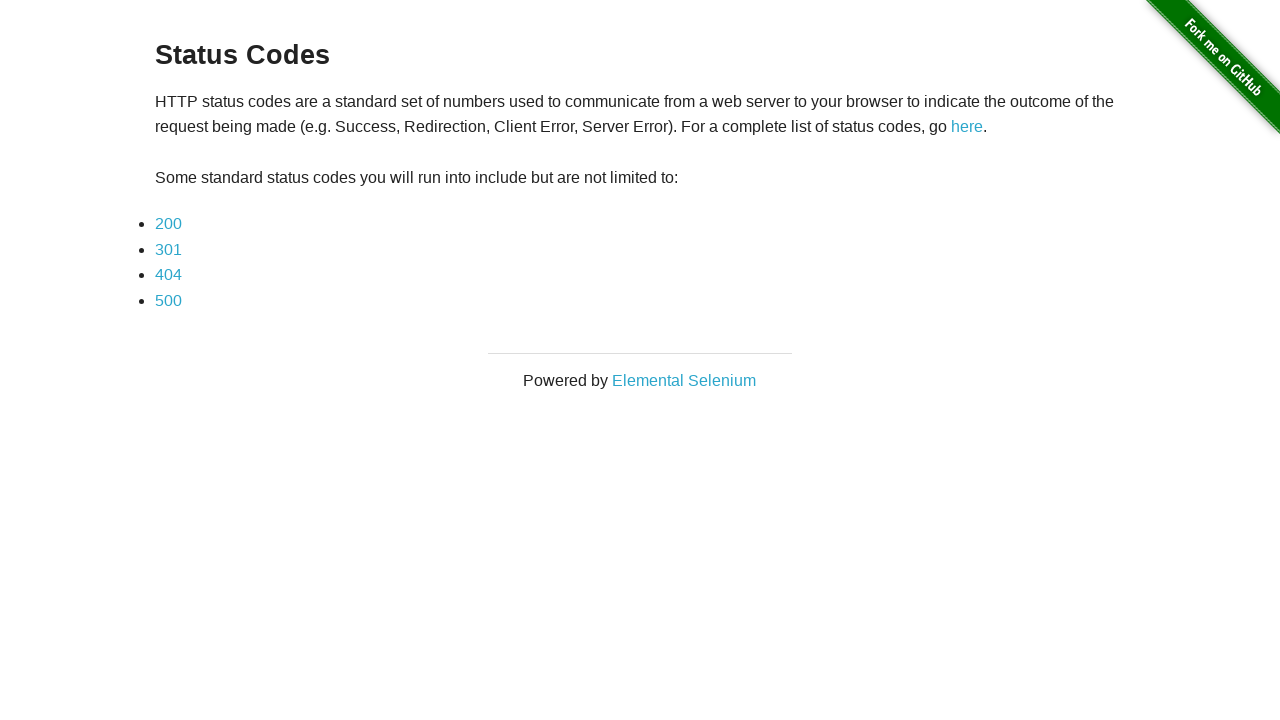

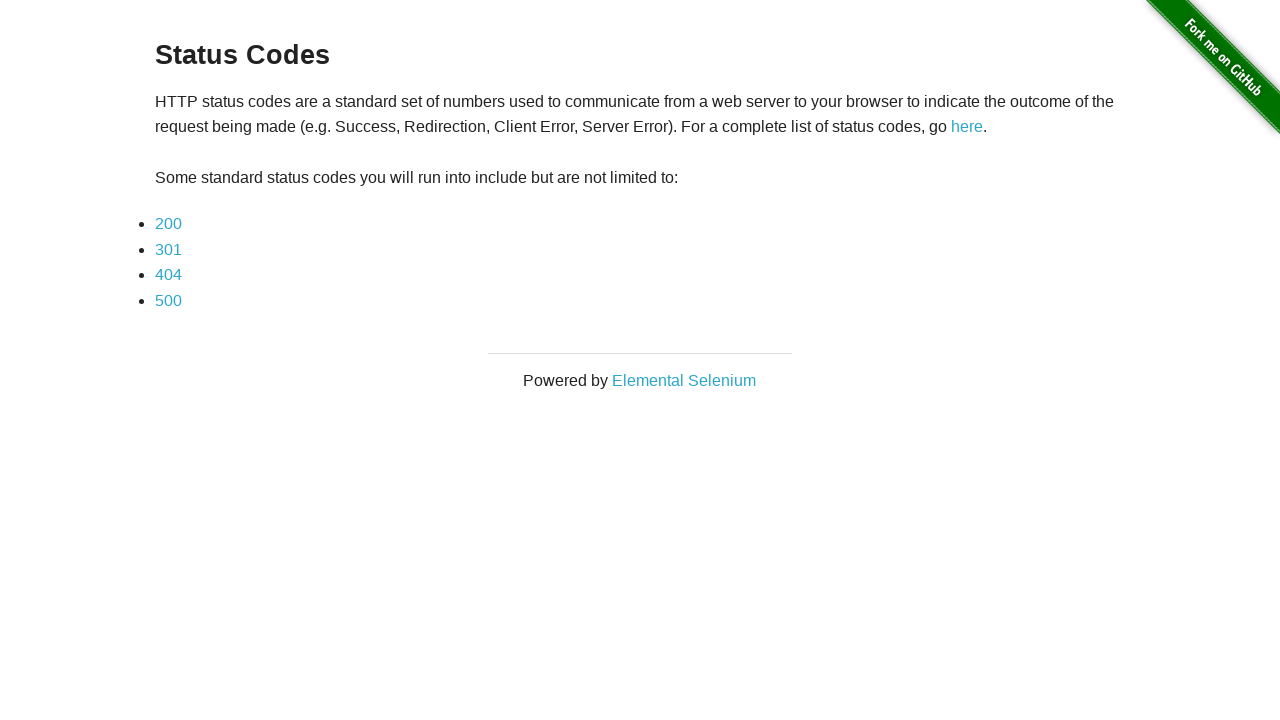